Tests the Playwright homepage by verifying the page title contains "Playwright", checking the "Get started" link has the correct href attribute, clicking it, and verifying navigation to the intro page.

Starting URL: https://playwright.dev/

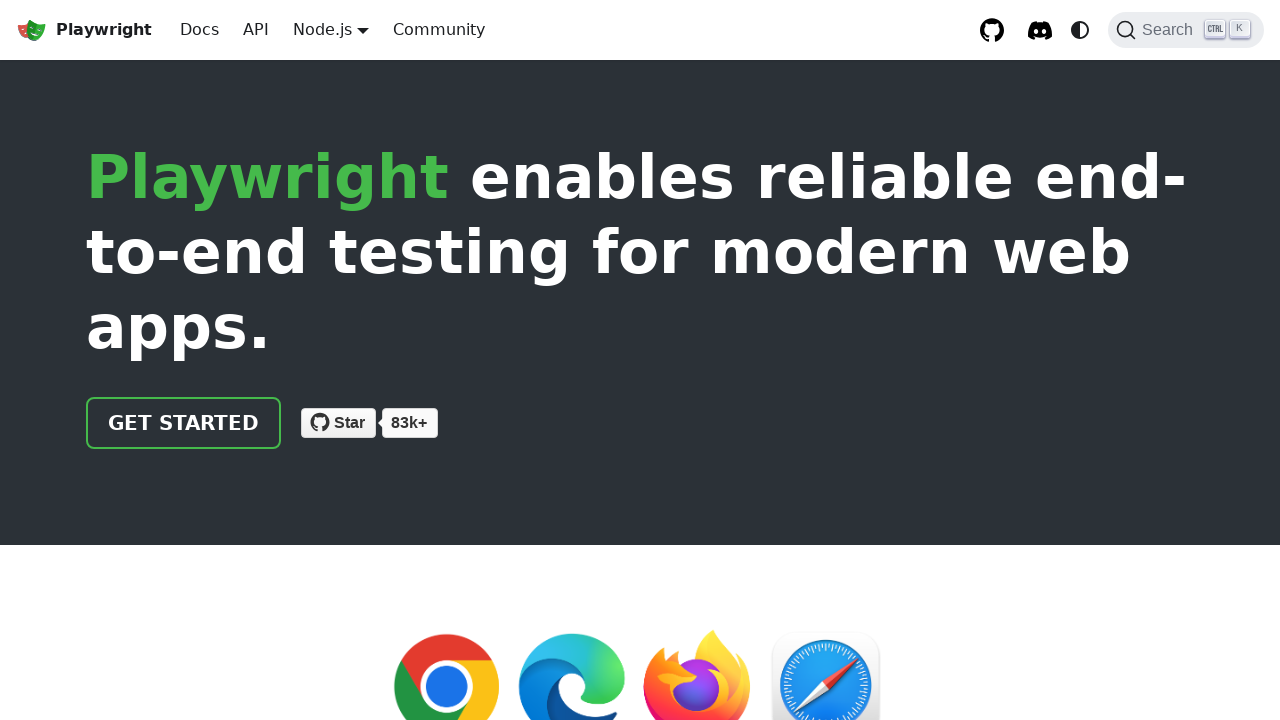

Verified page title contains 'Playwright'
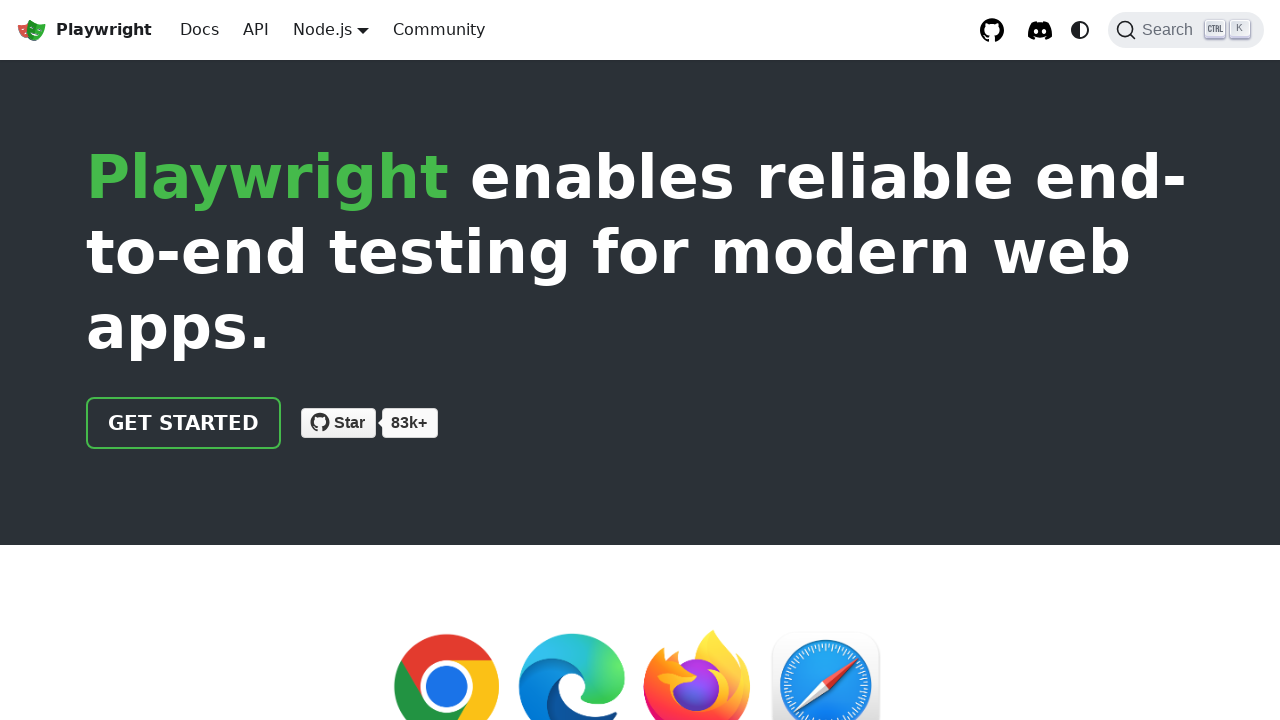

Located 'Get started' link
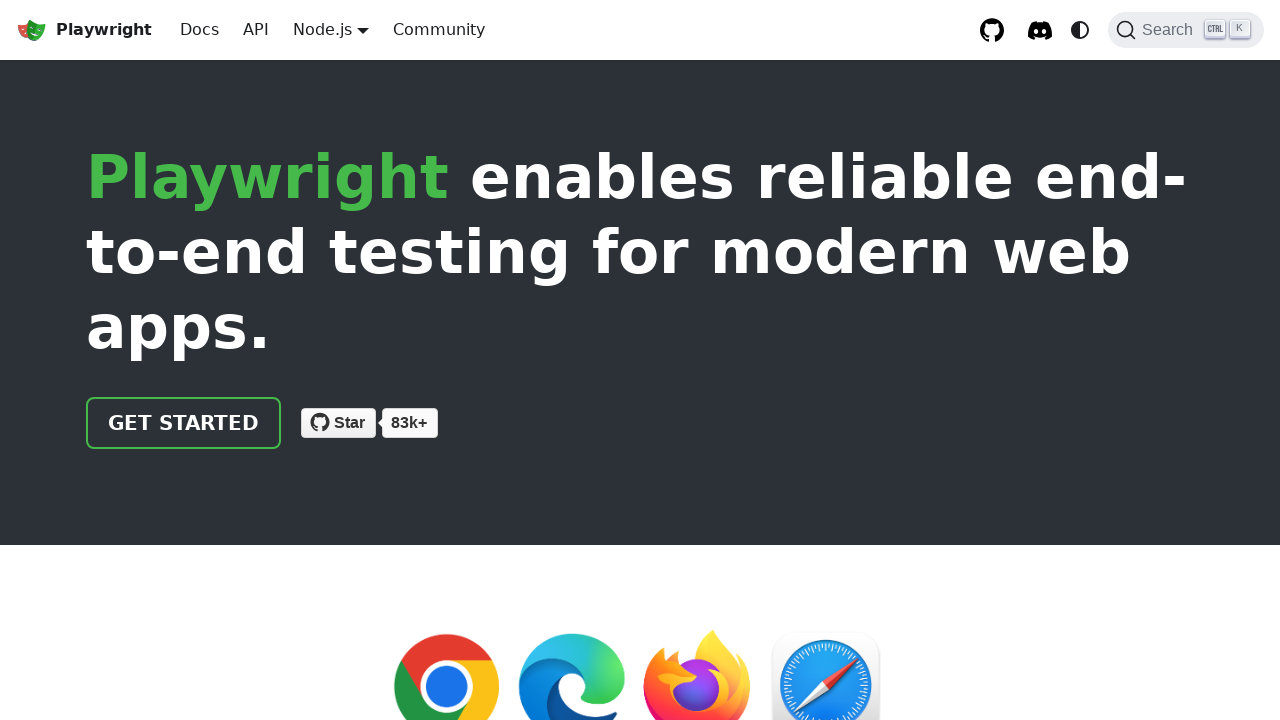

Verified 'Get started' link has href '/docs/intro'
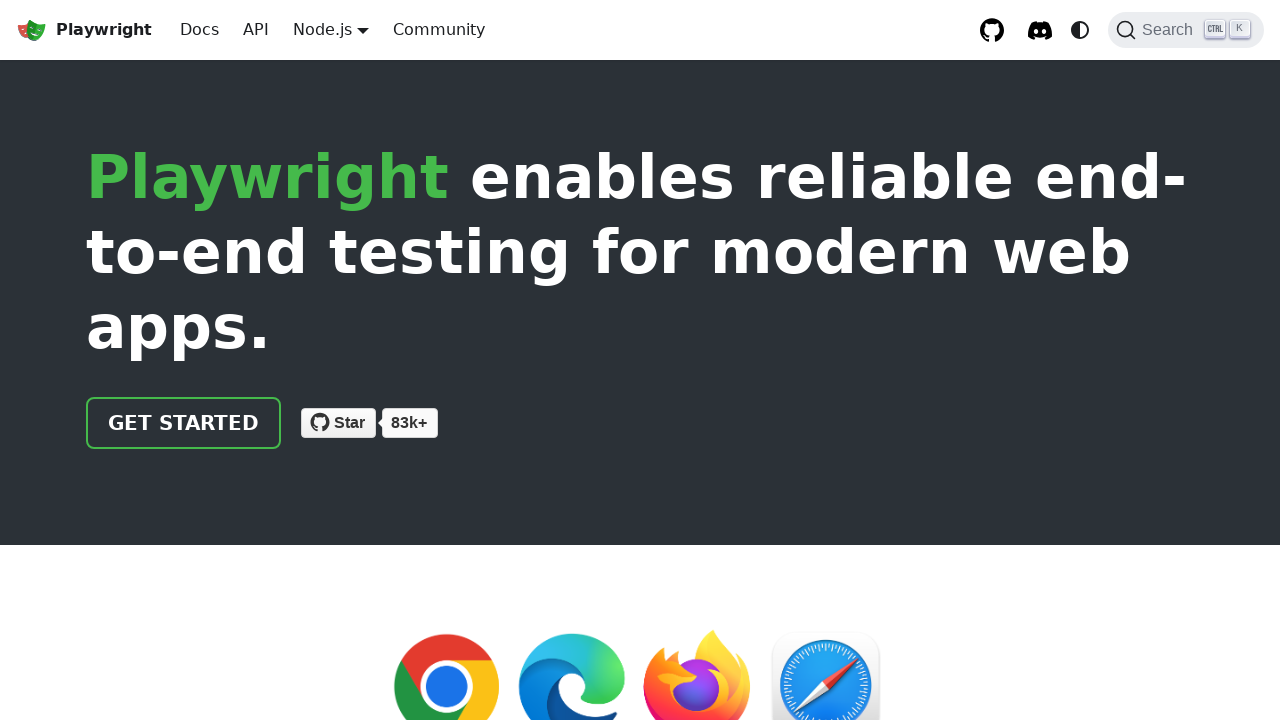

Clicked 'Get started' link at (184, 423) on internal:role=link[name="Get started"i]
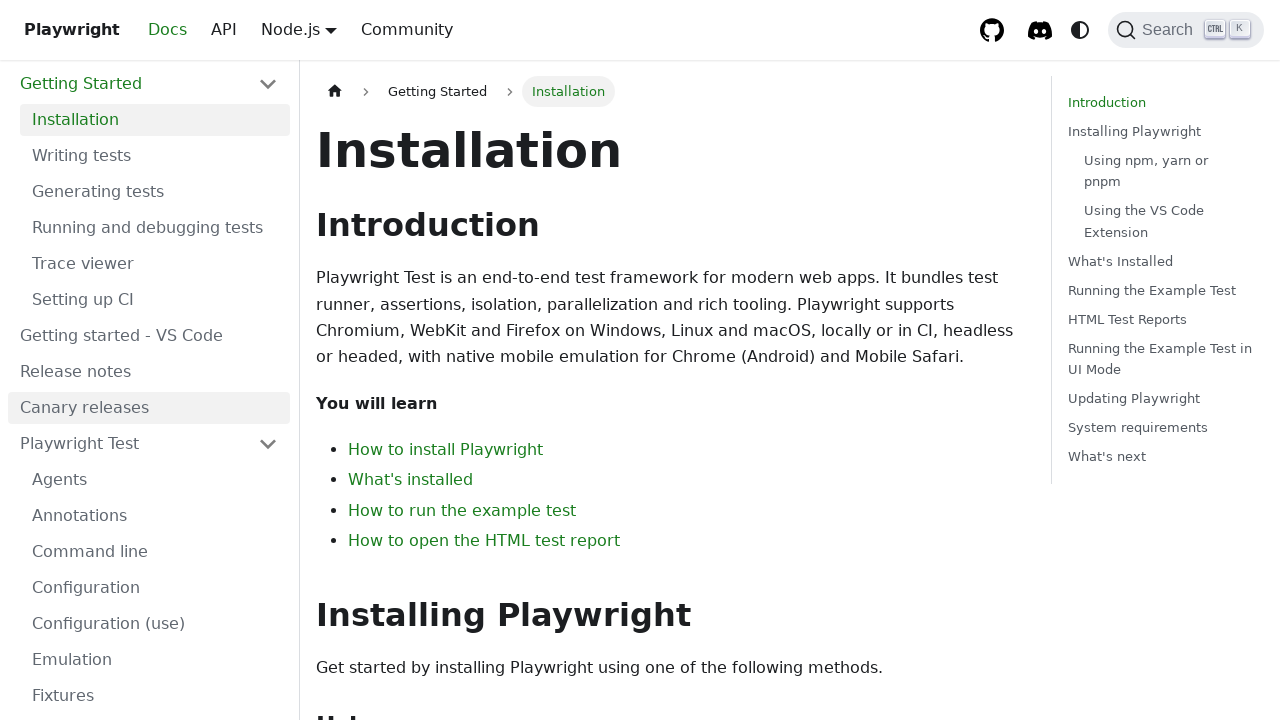

Verified navigation to intro page (URL contains 'intro')
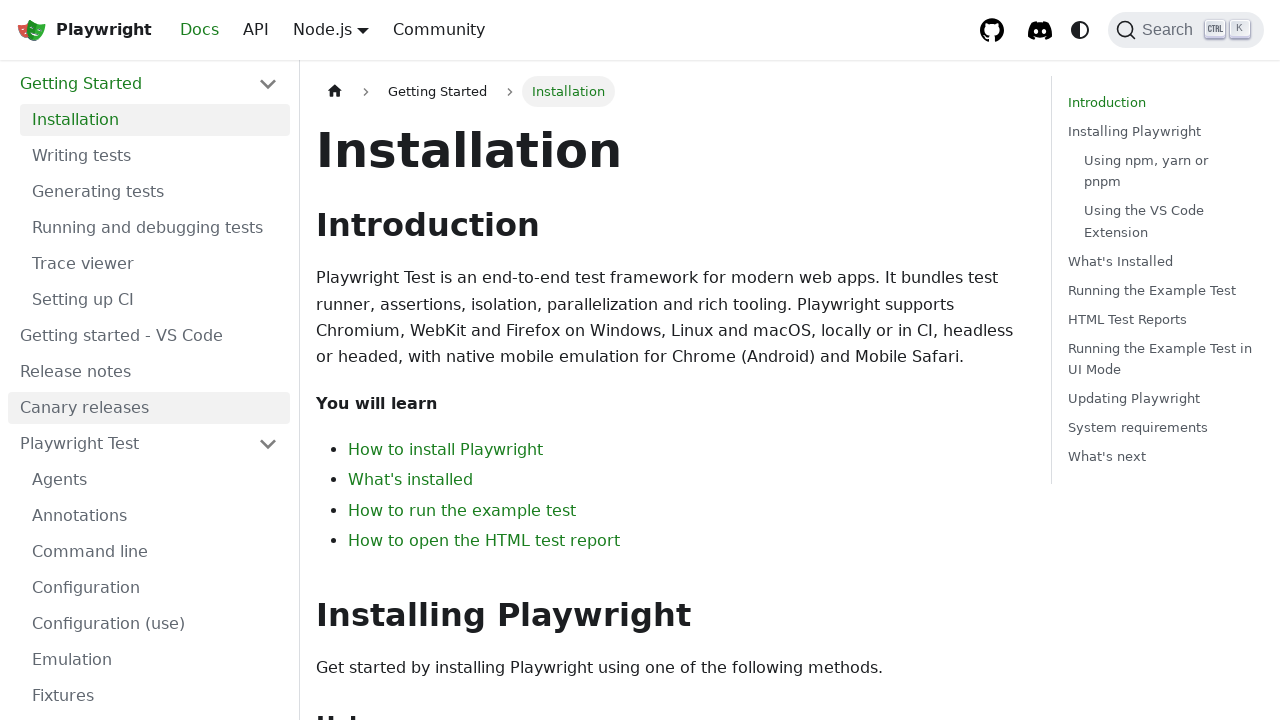

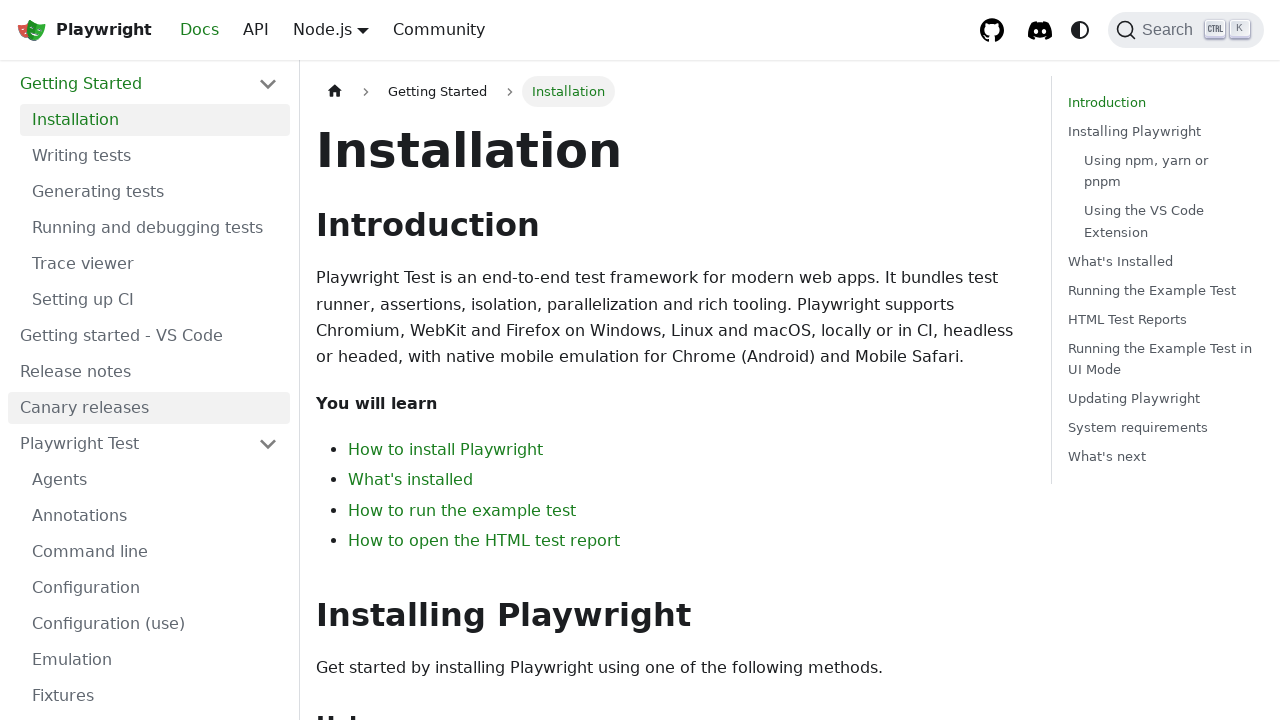